Tests dropdown interactions by selecting different options and verifying the selection changes.

Starting URL: https://cac-tat.s3.eu-central-1.amazonaws.com/index.html

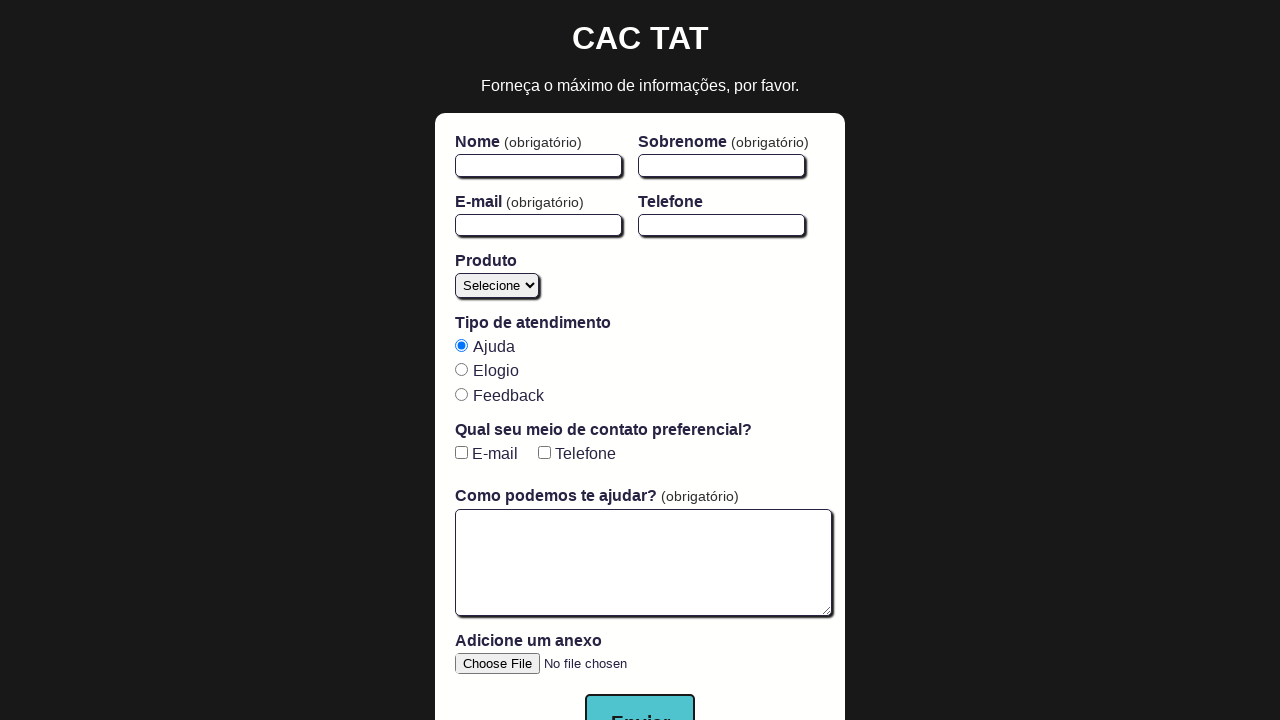

Page loaded with domcontentloaded state
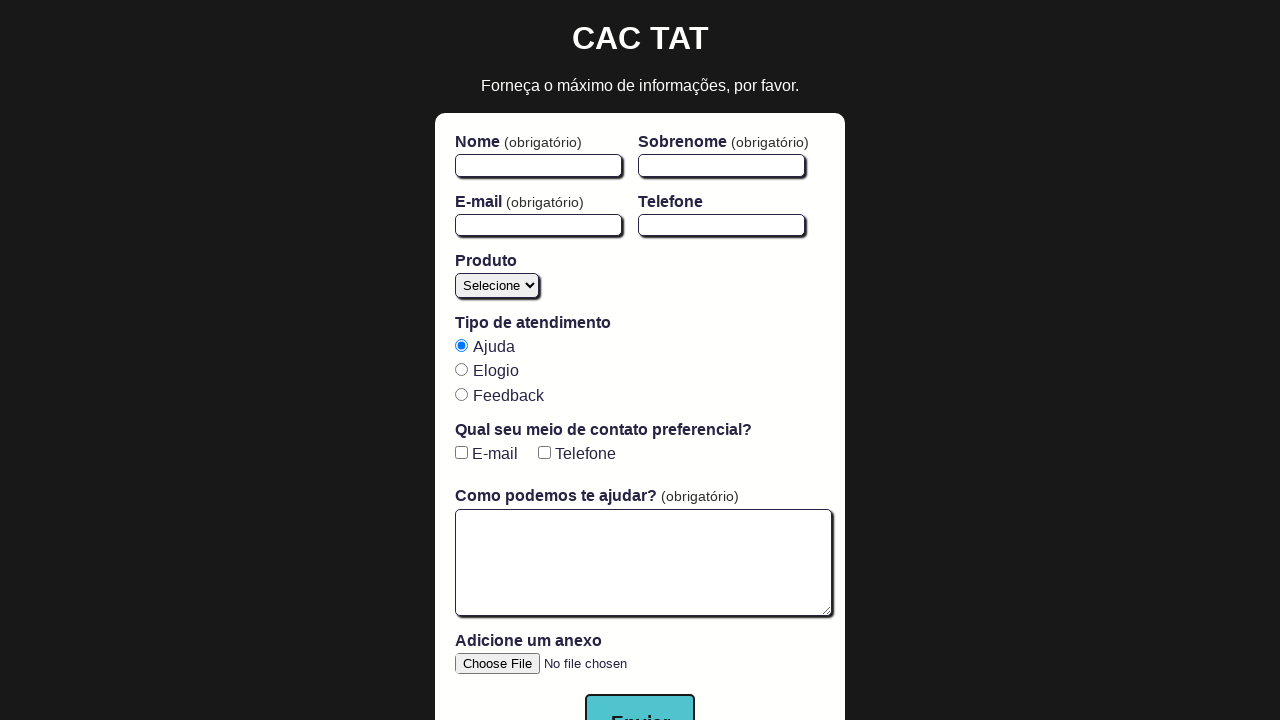

Located first dropdown select element
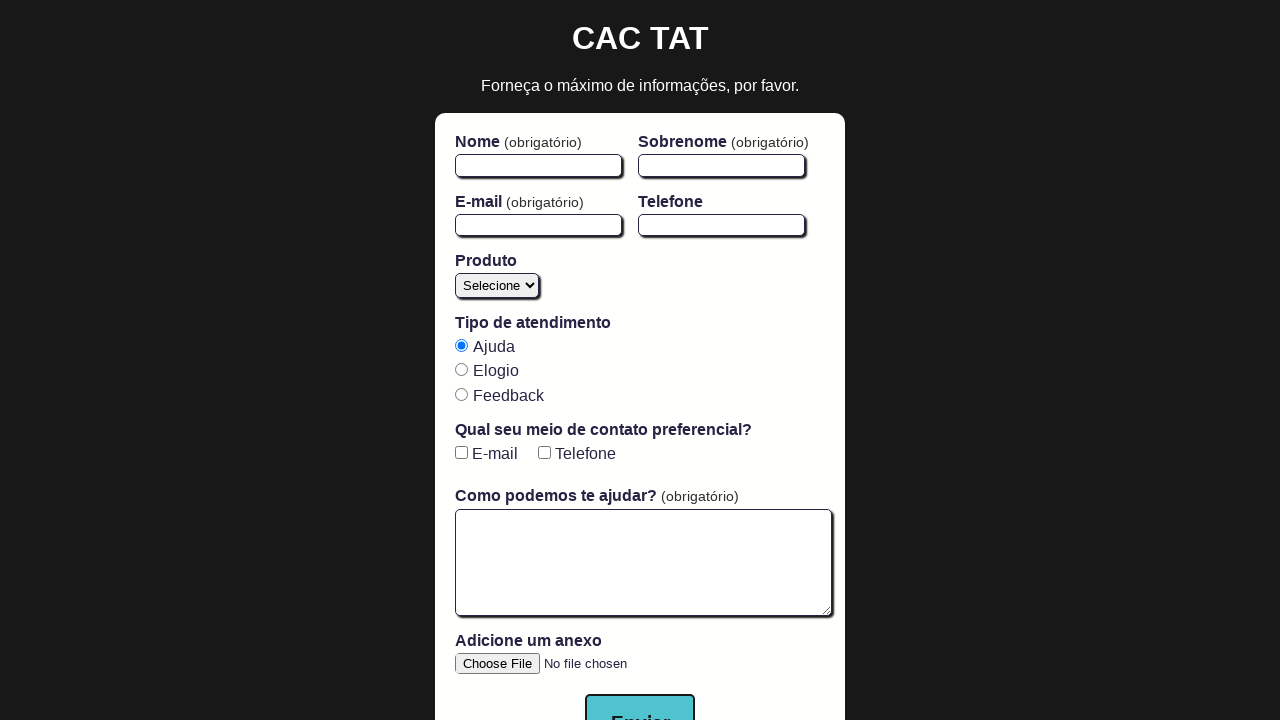

Retrieved all dropdown options (5 total)
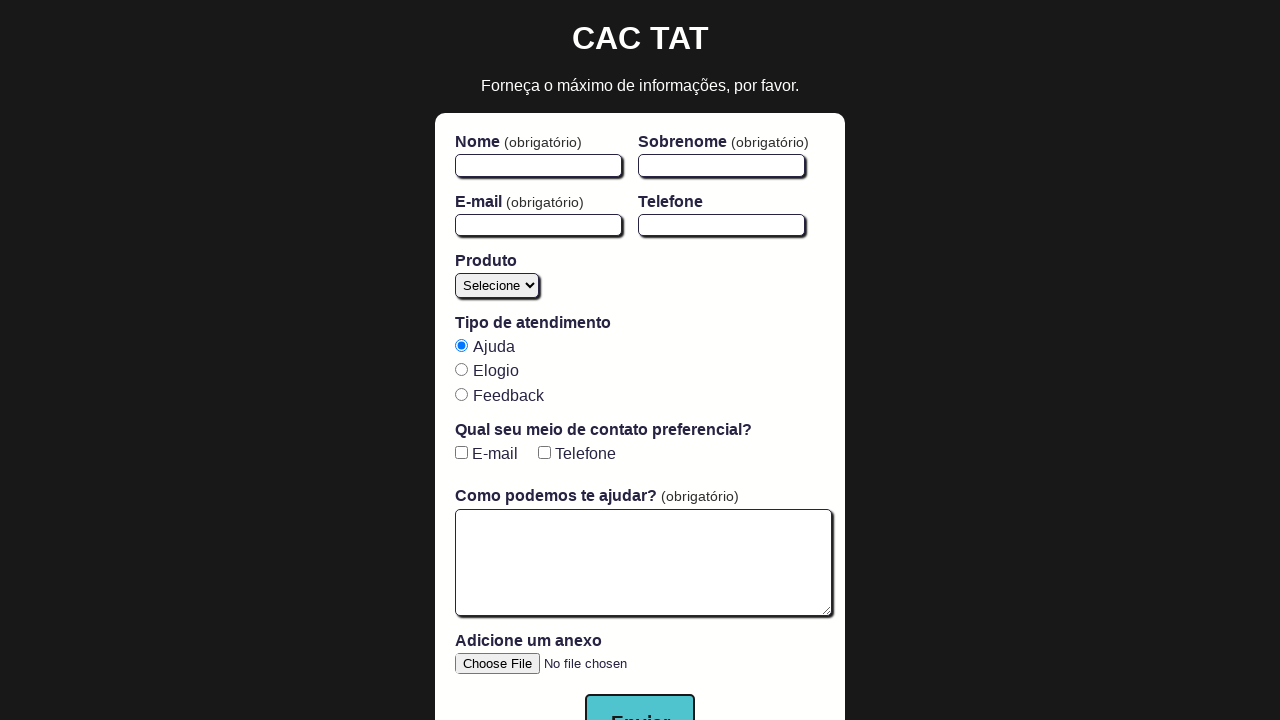

Selected last dropdown option (index 4) on select >> nth=0
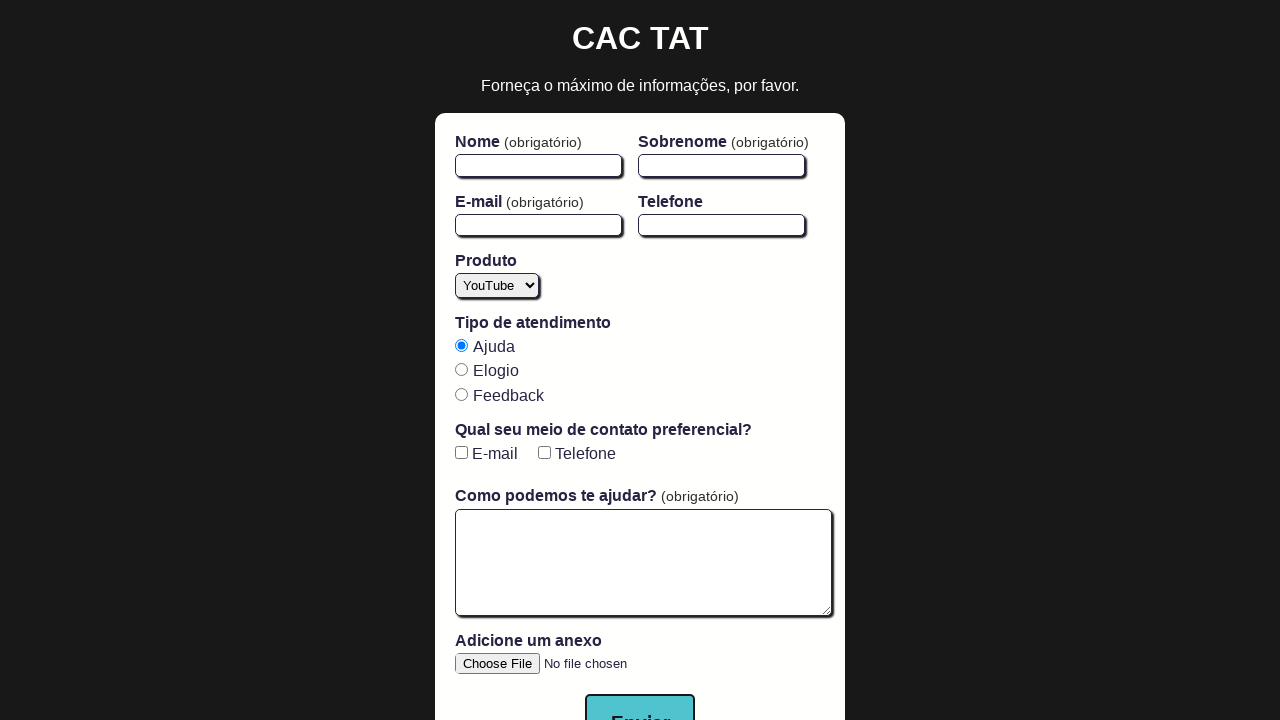

Selected first dropdown option (index 0) on select >> nth=0
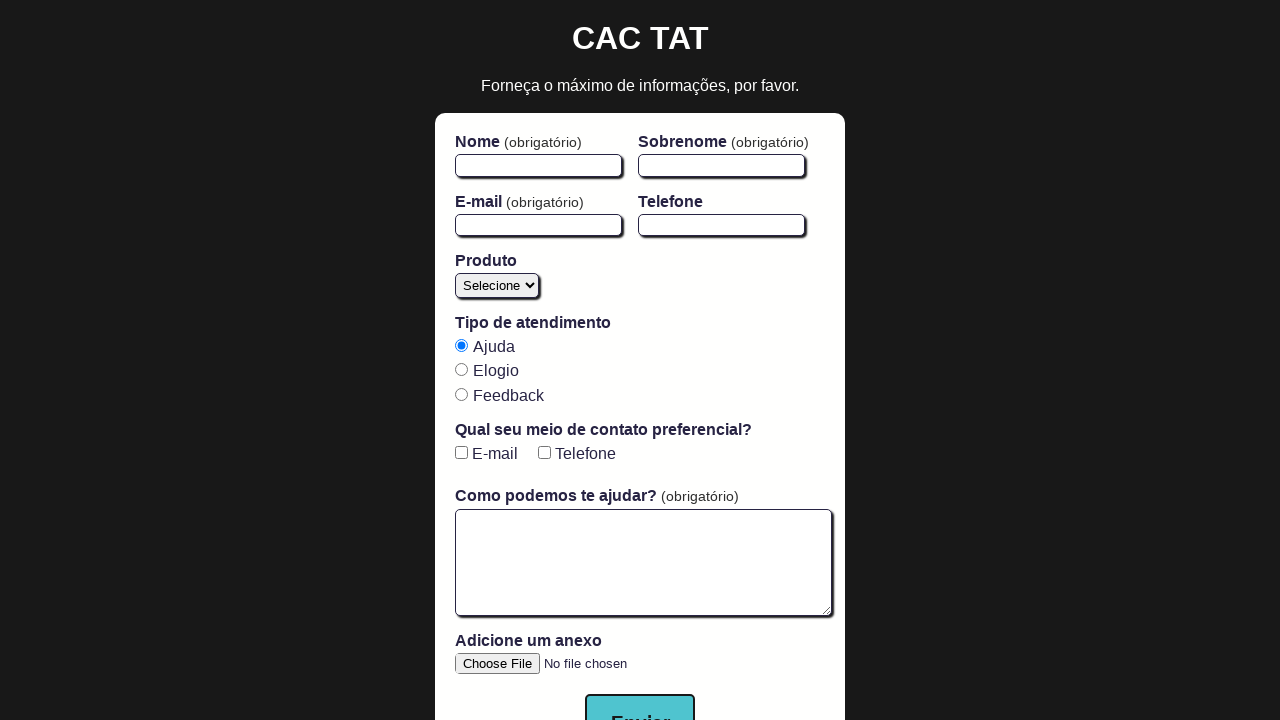

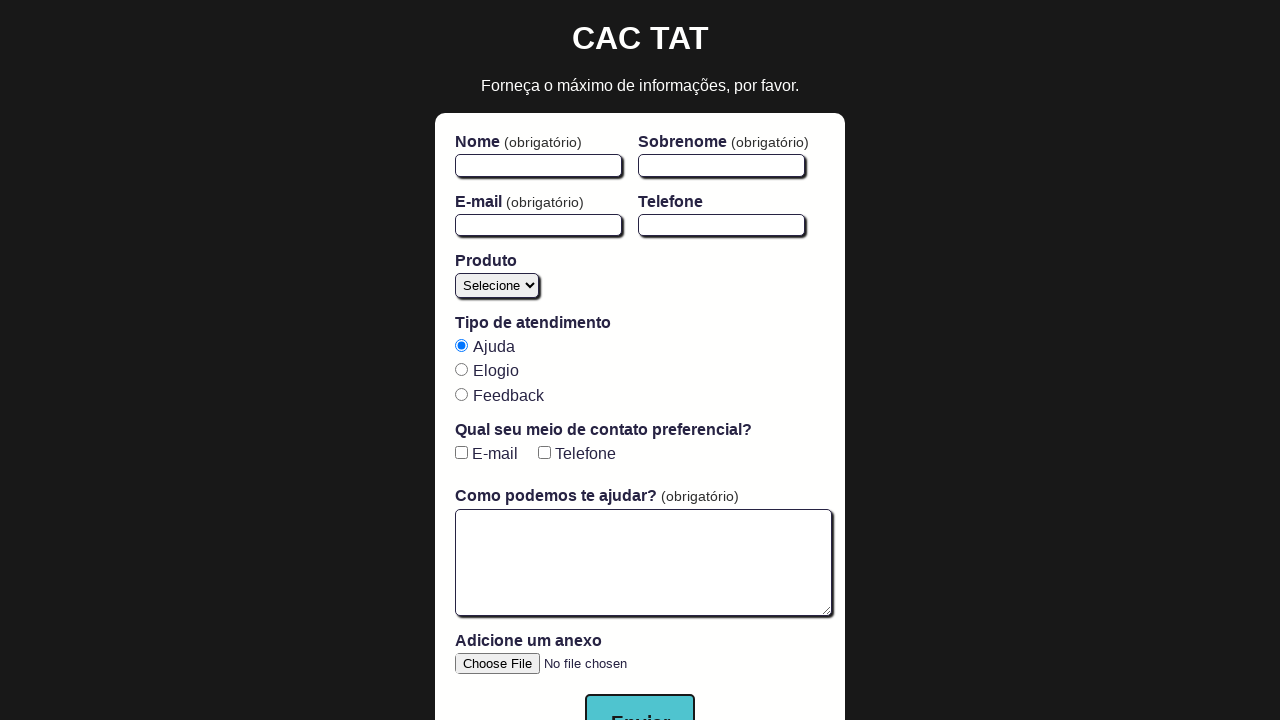